Tests alert handling functionality by triggering JavaScript alerts and confirms, verifying their text content, and accepting or dismissing them

Starting URL: https://rahulshettyacademy.com/AutomationPractice/

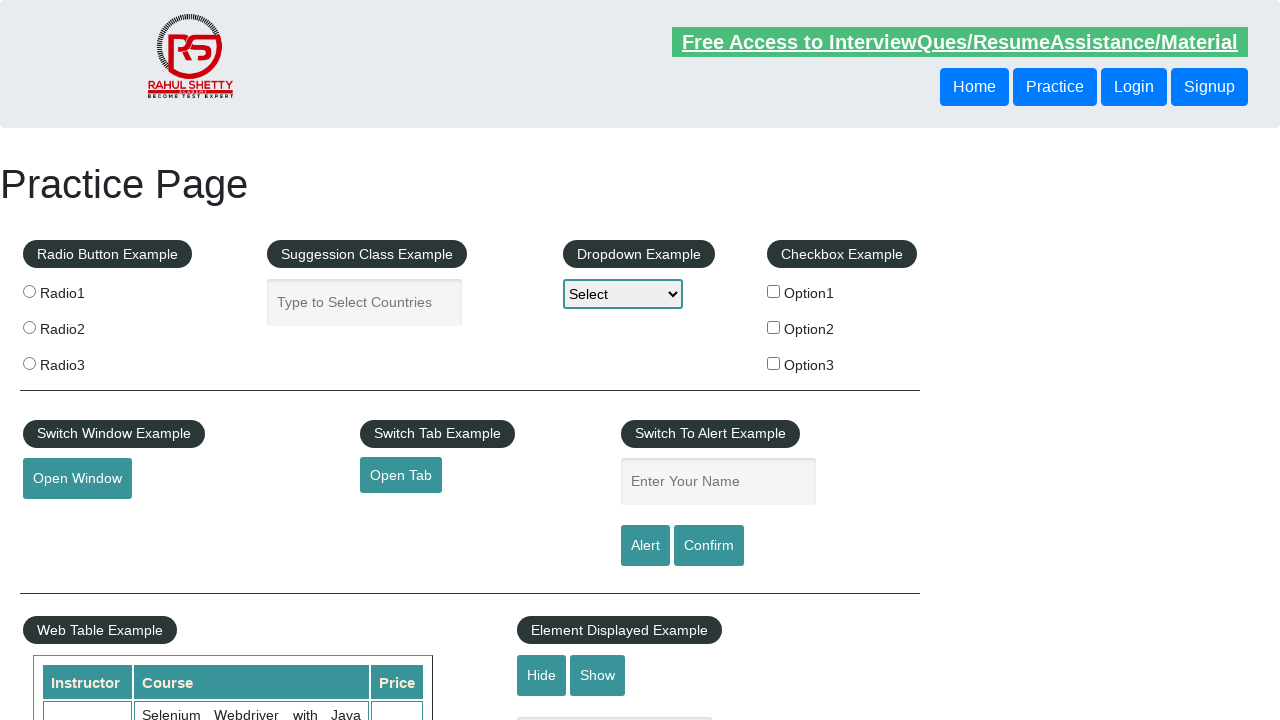

Filled name field with 'Abdul Rahaman' on #name
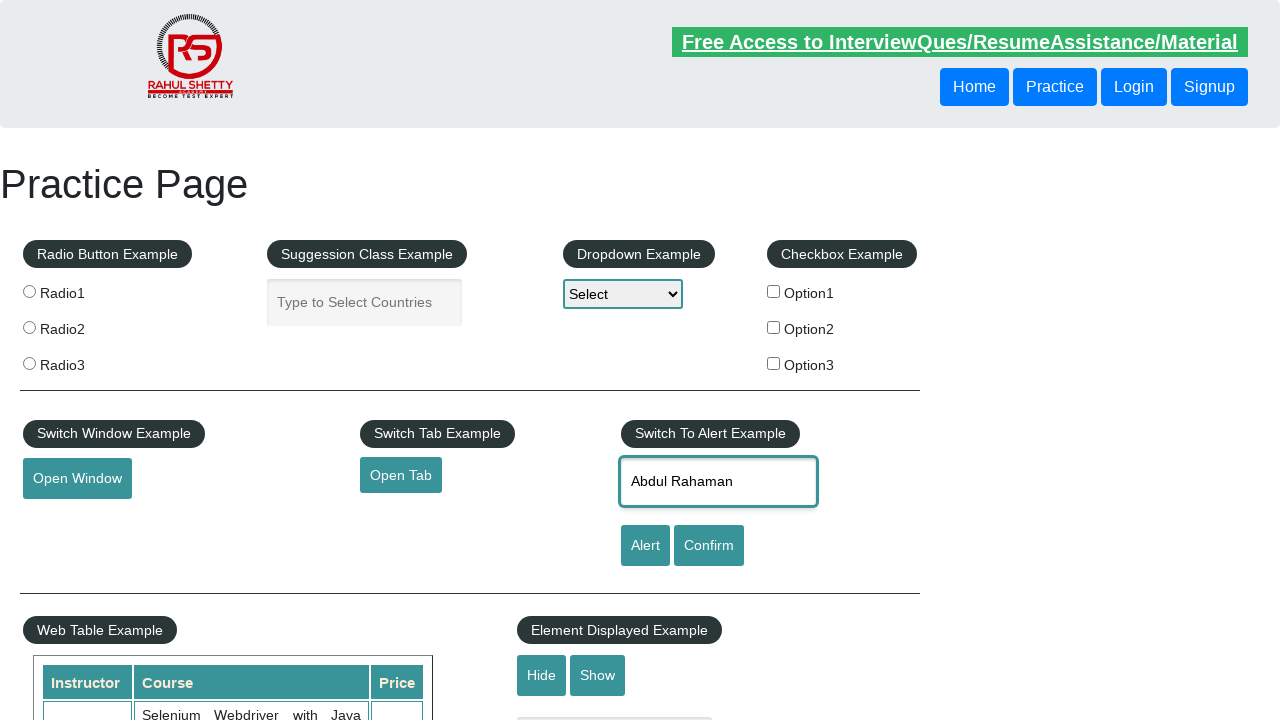

Set up dialog handler to accept alerts
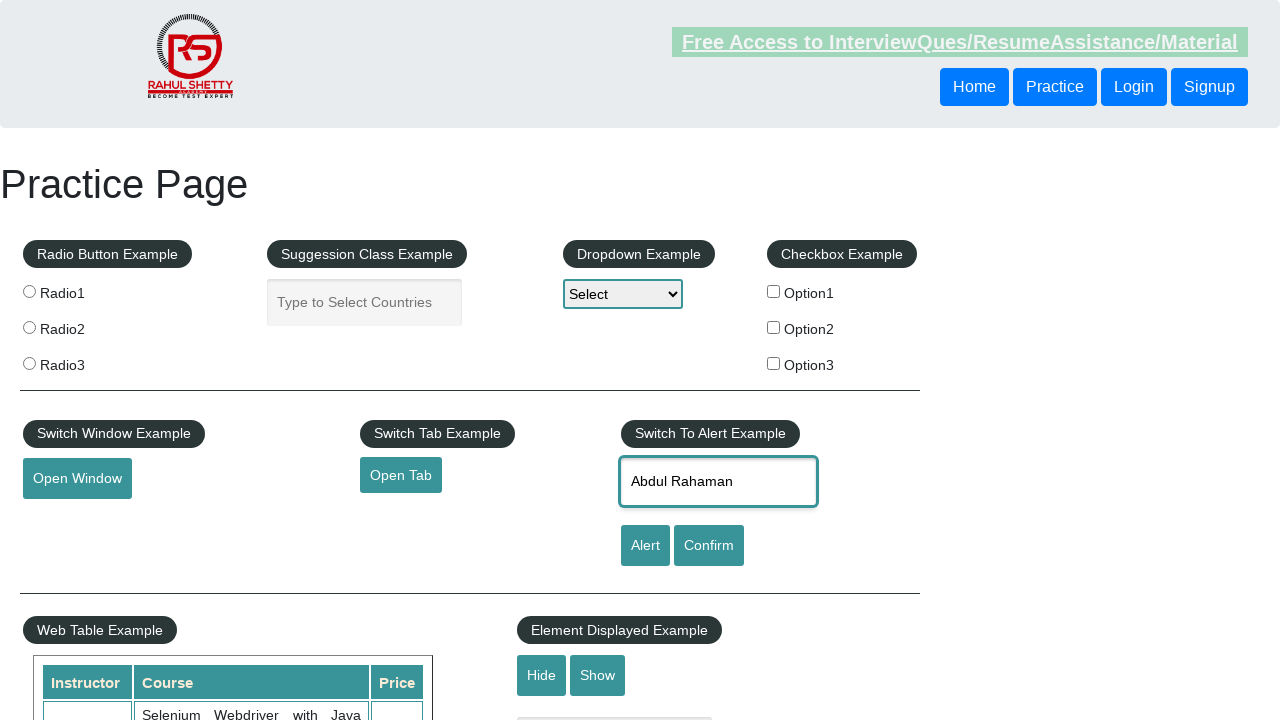

Clicked alert button and accepted the JavaScript alert at (645, 546) on #alertbtn
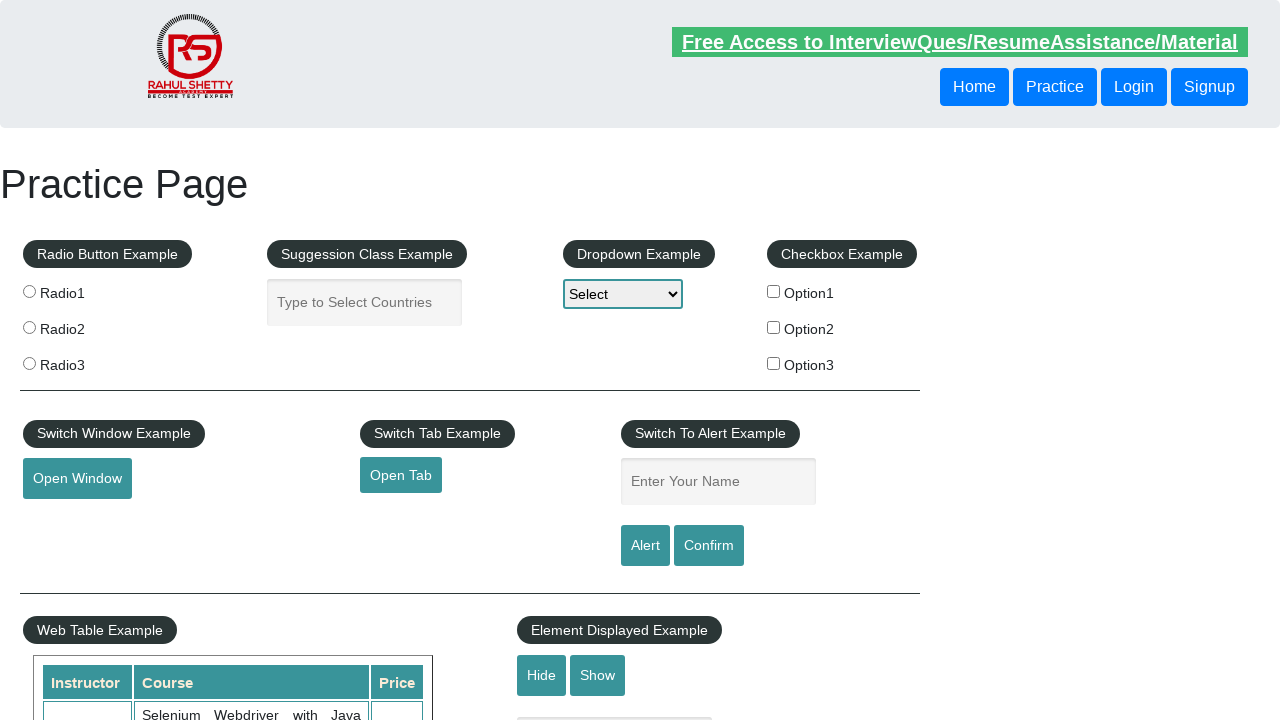

Set up dialog handler to dismiss confirm dialogs
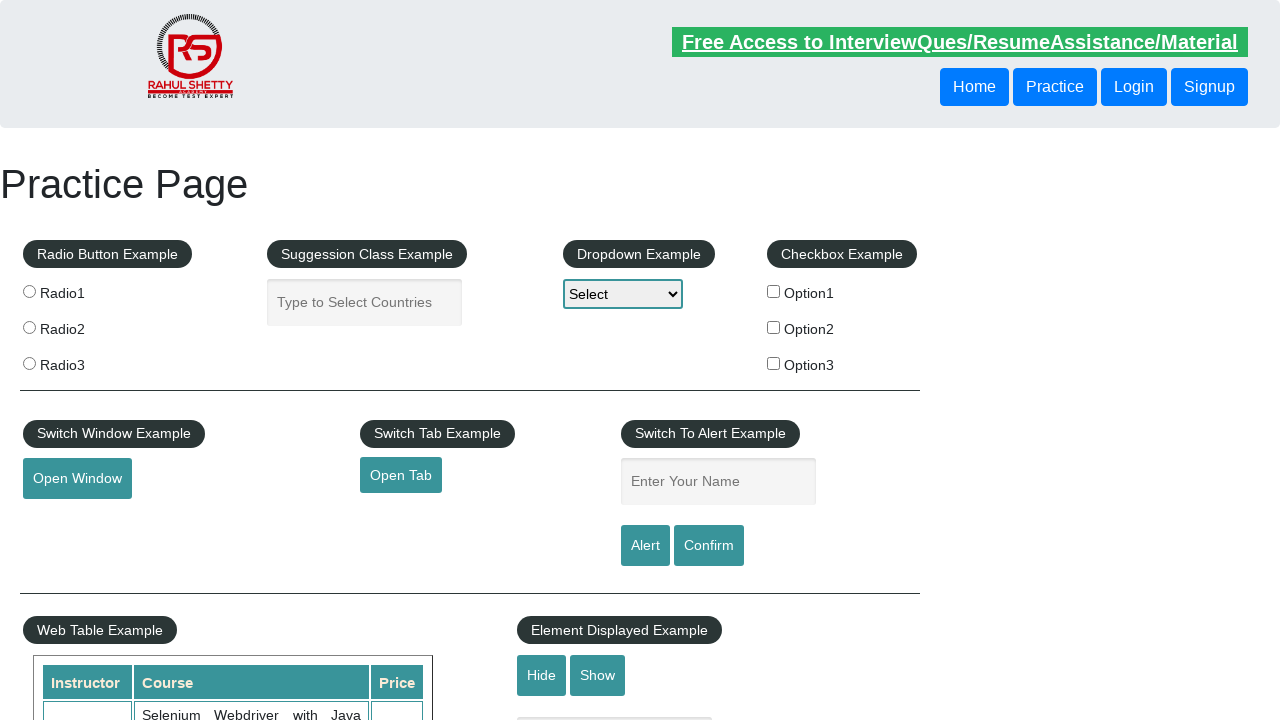

Clicked confirm button and dismissed the JavaScript confirm dialog at (709, 546) on #confirmbtn
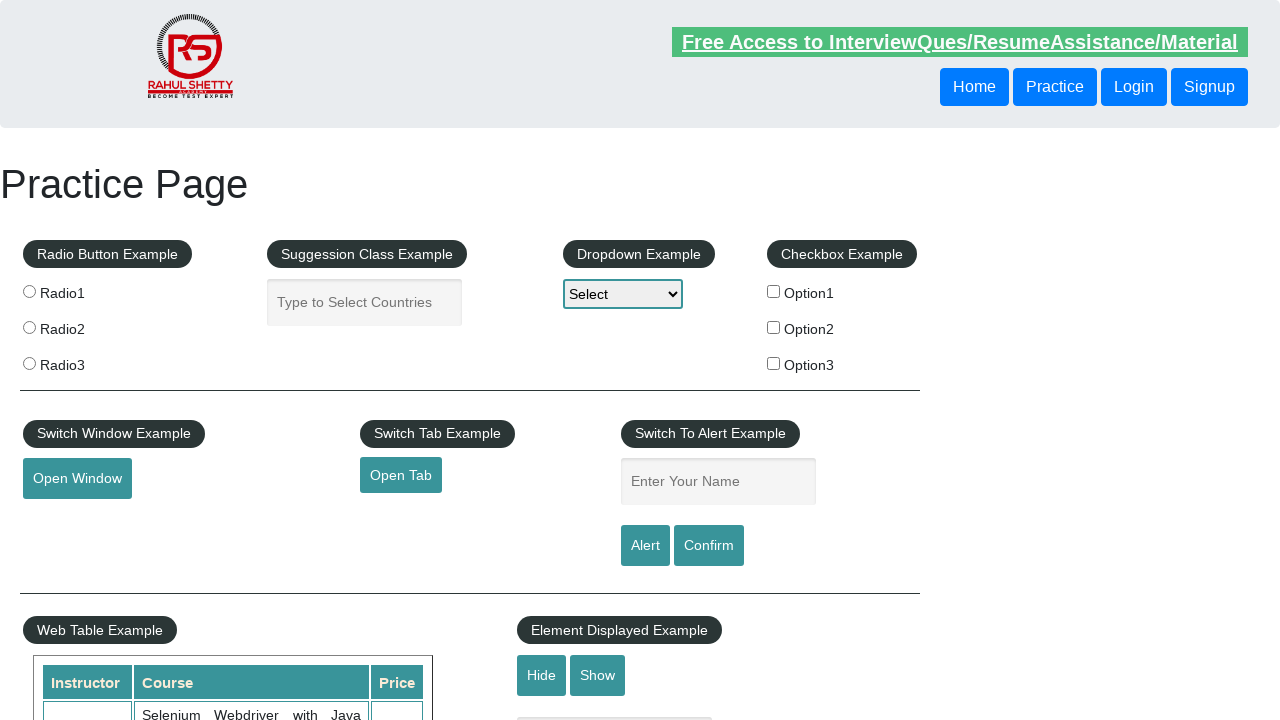

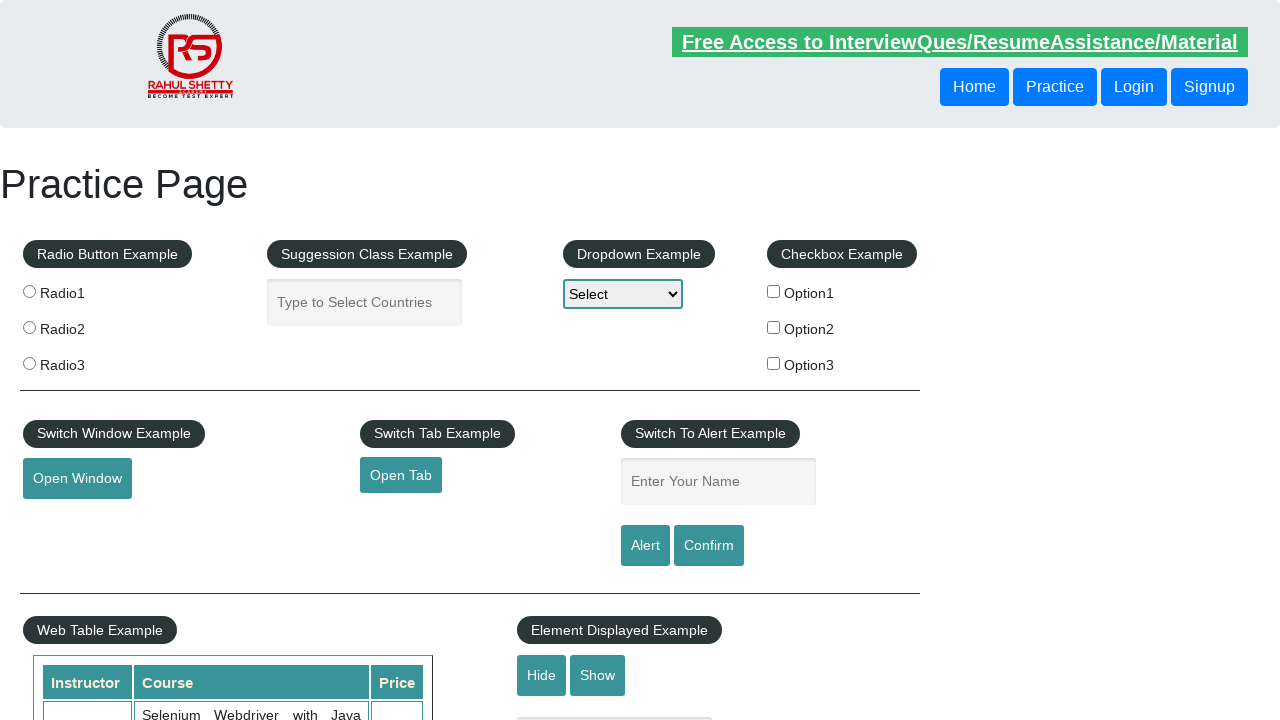